Solves a math problem on a form by calculating a value, filling the answer, selecting checkboxes and radio buttons, then submitting the form

Starting URL: https://suninjuly.github.io/math.html

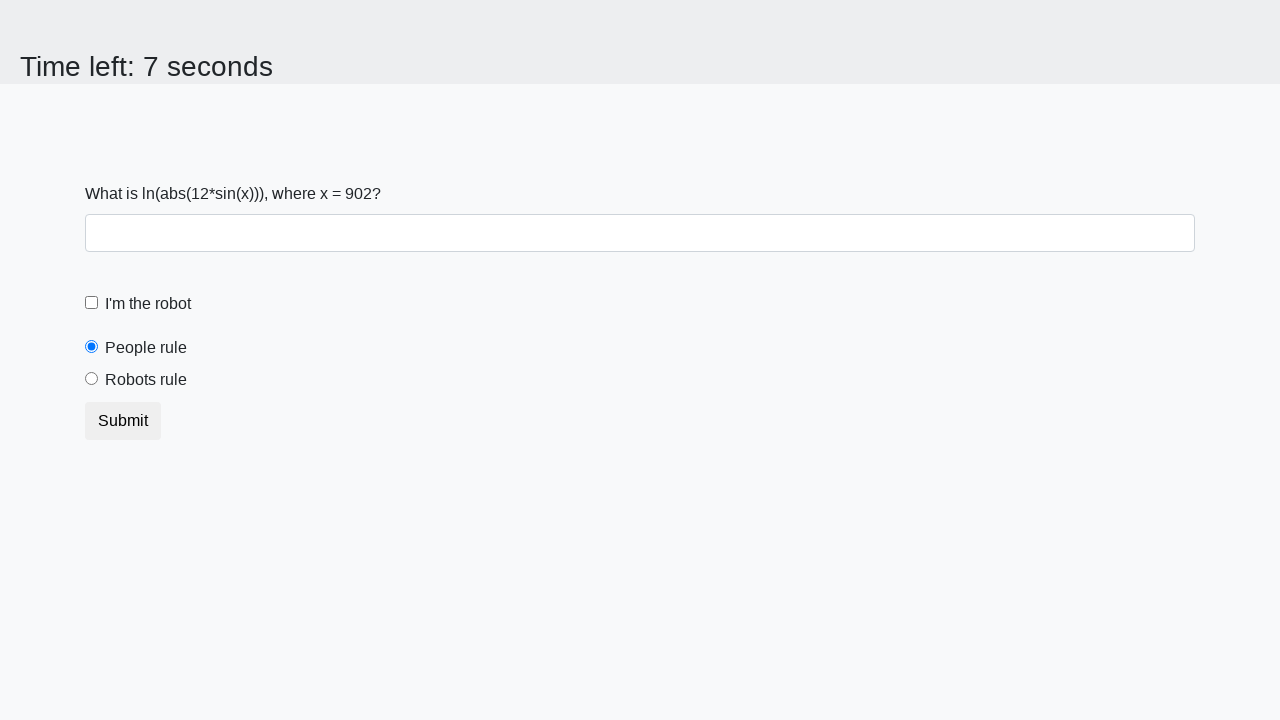

Located the input value element
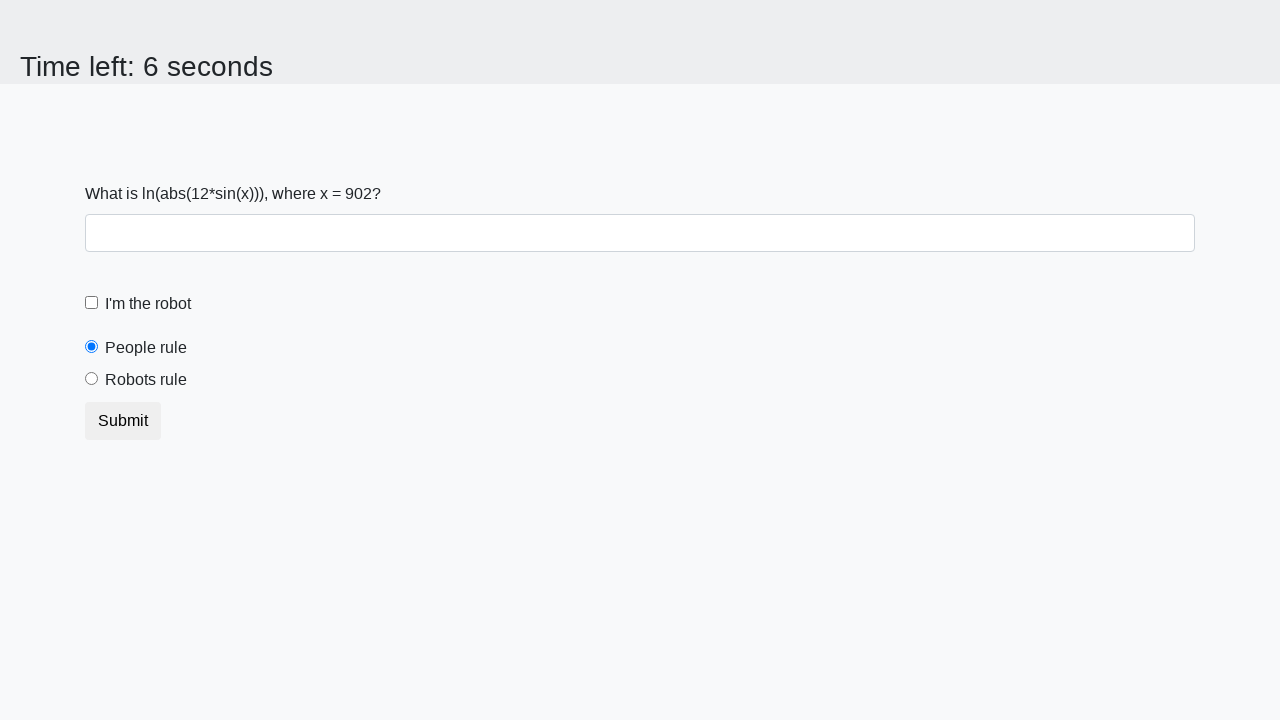

Extracted input value from page: 902
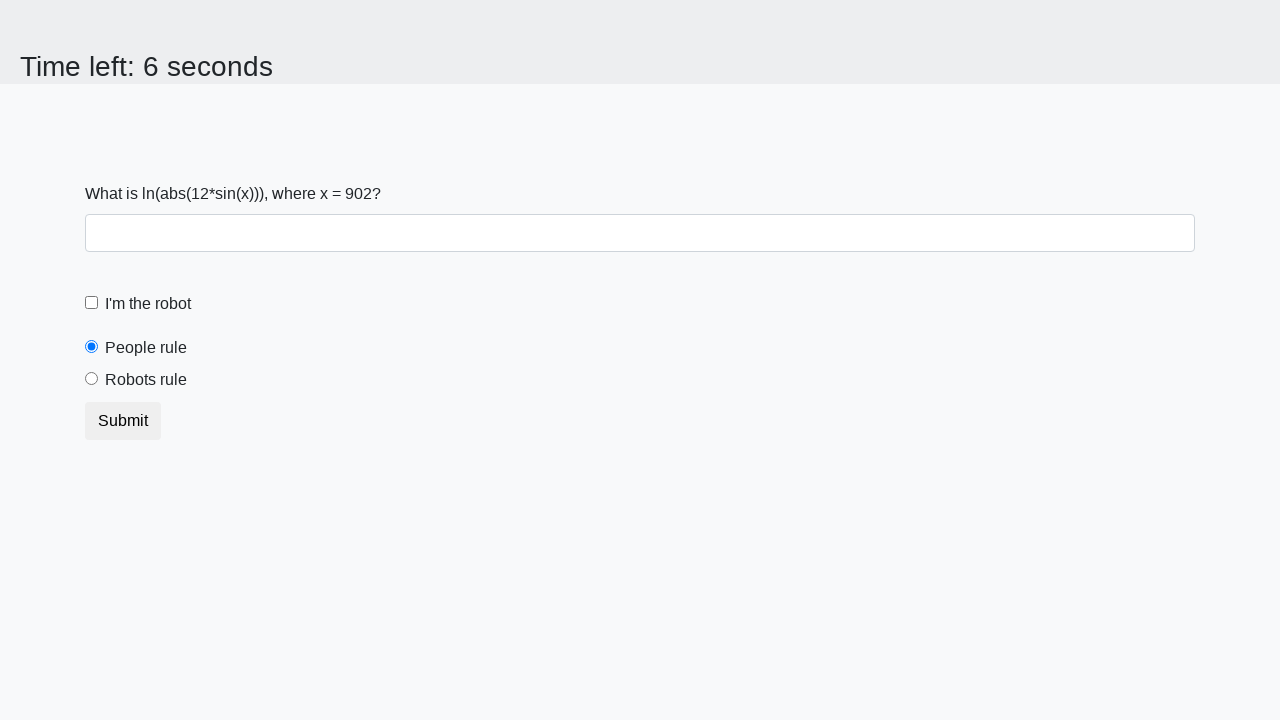

Calculated answer using formula: 1.4492542877708647
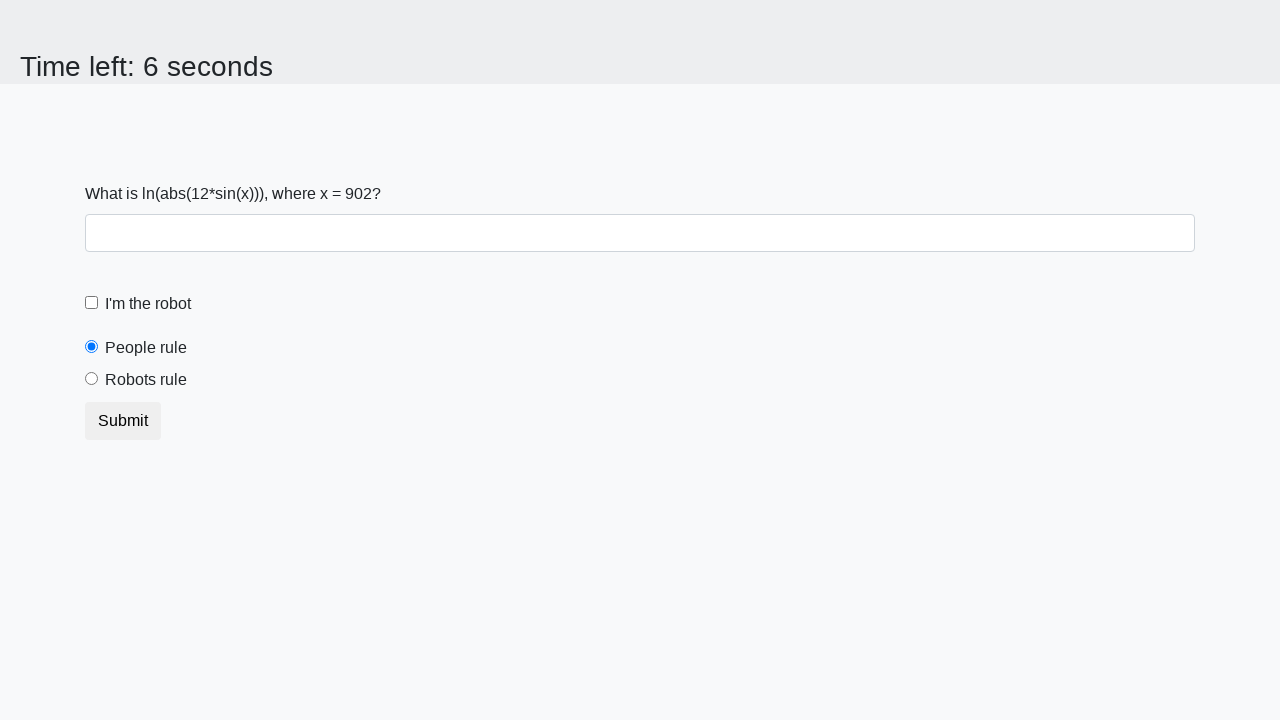

Filled answer field with calculated value: 1.4492542877708647 on #answer
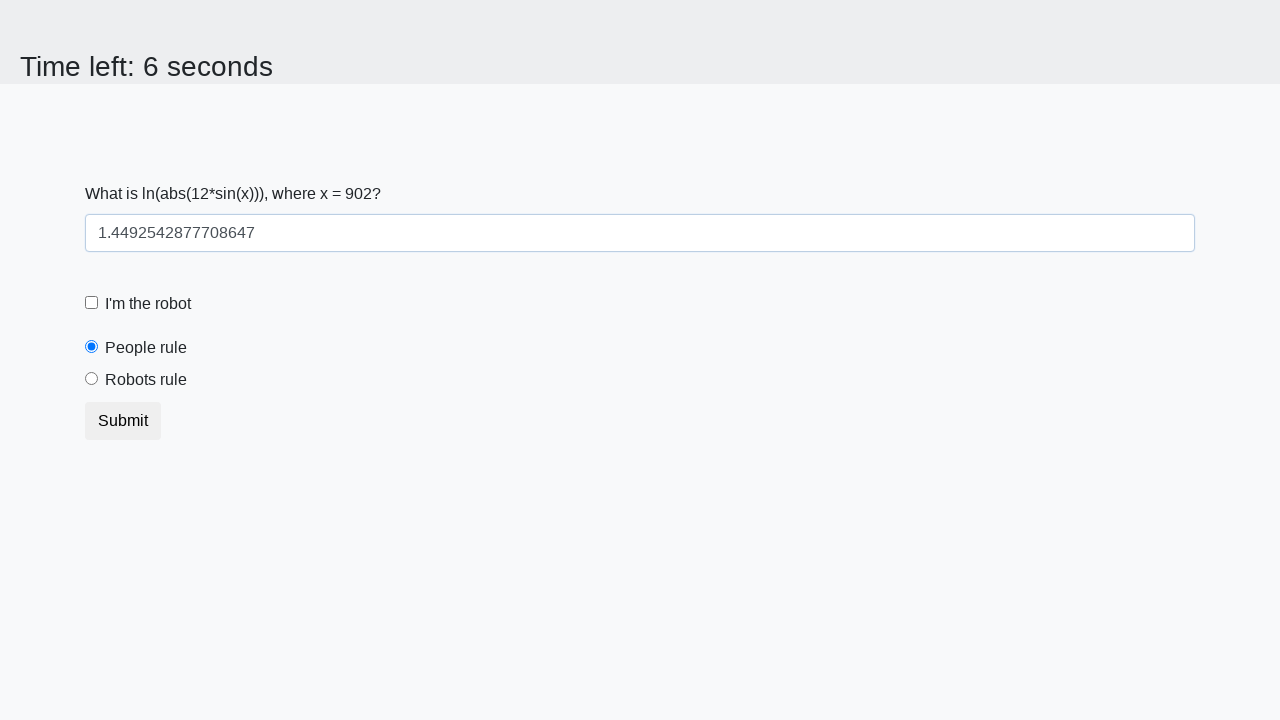

Checked the robot checkbox at (92, 303) on #robotCheckbox
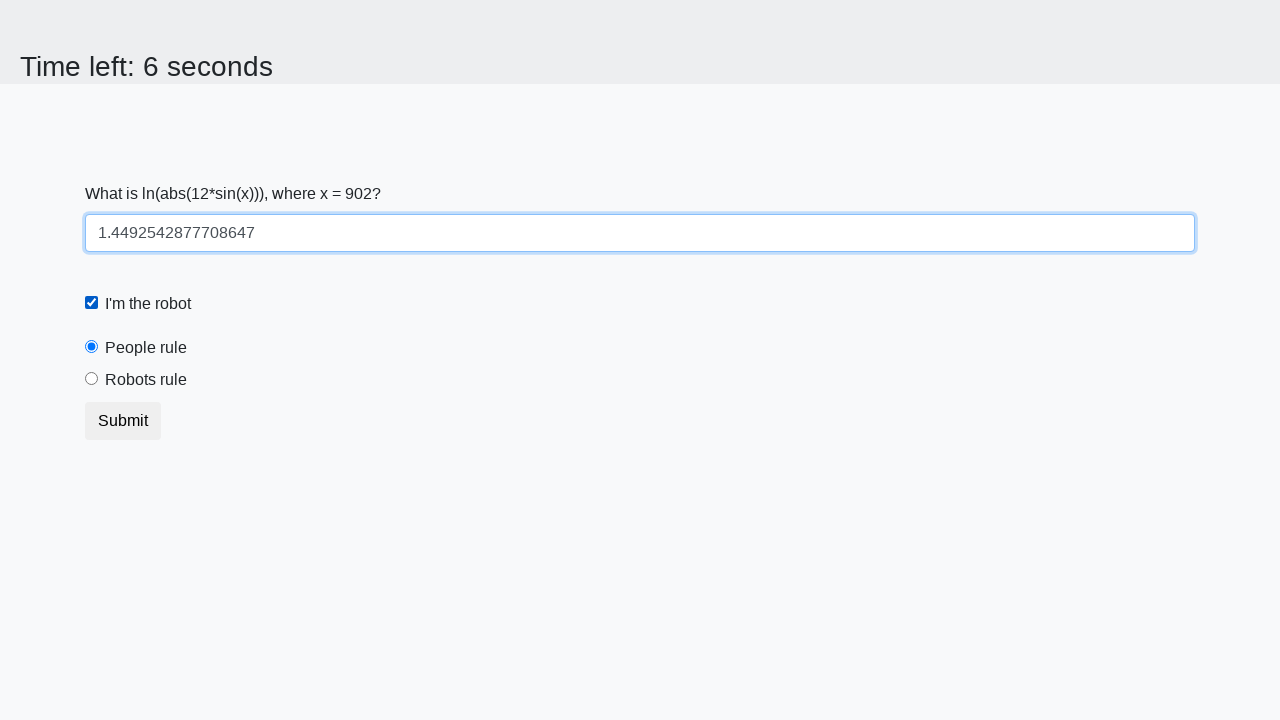

Selected the robots rule radio button at (92, 379) on #robotsRule
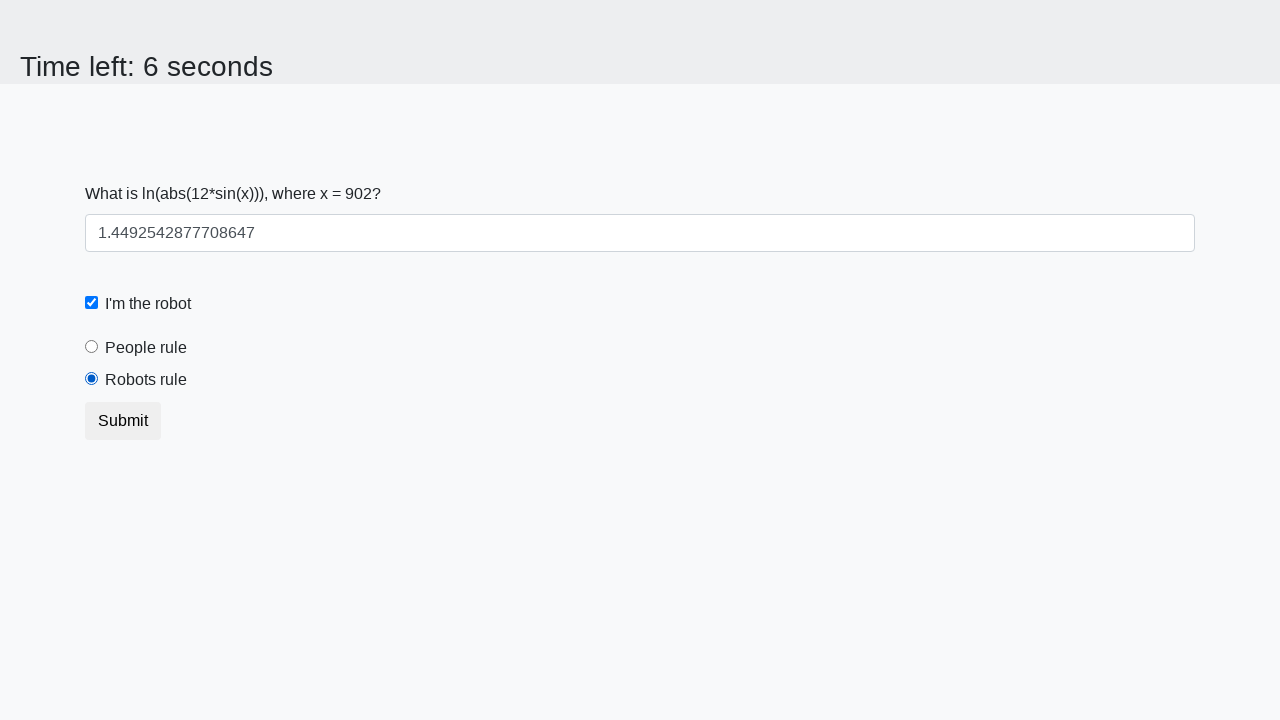

Clicked submit button to submit the form at (123, 421) on .btn-default
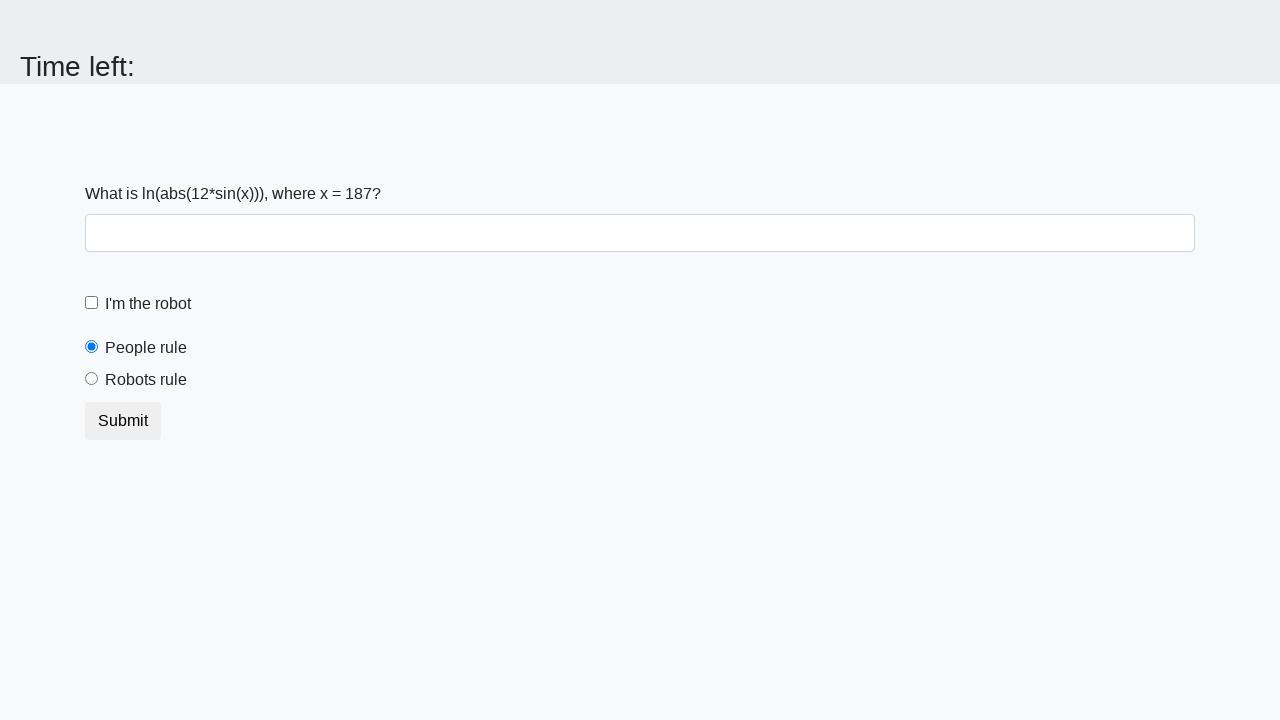

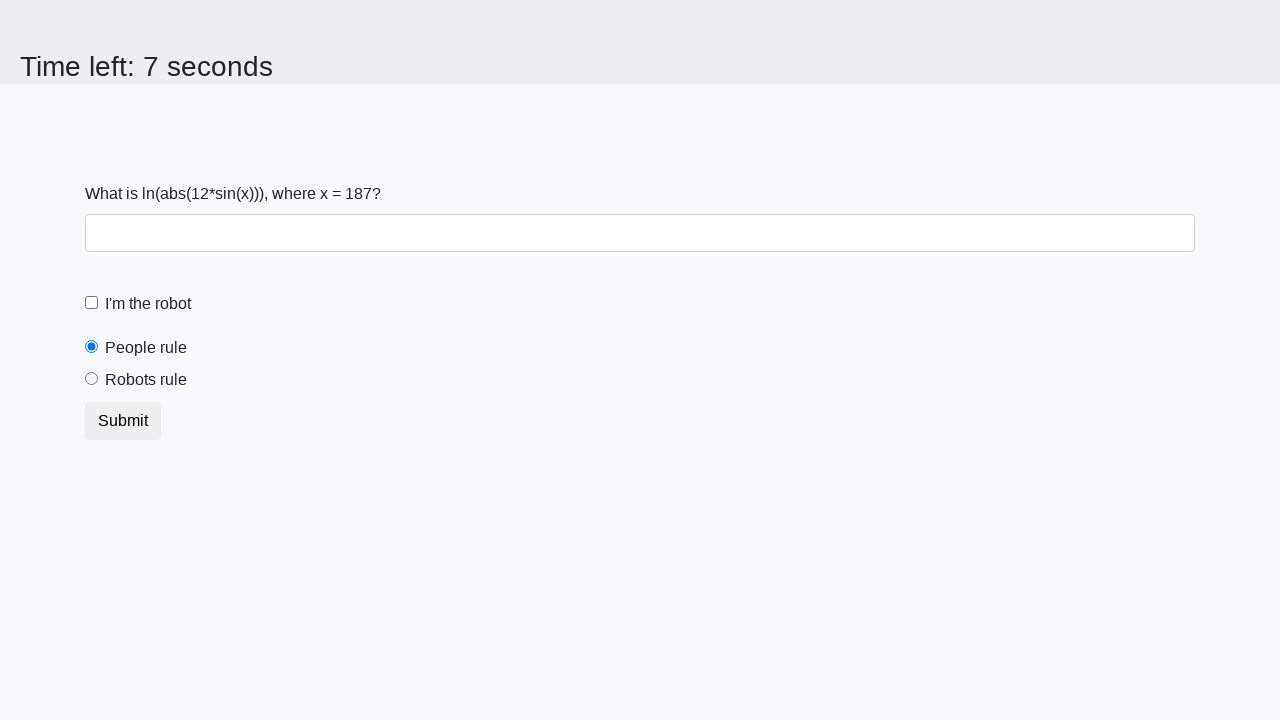